Tests drag and drop functionality by dragging an element to a drop target

Starting URL: https://testautomationpractice.blogspot.com/#

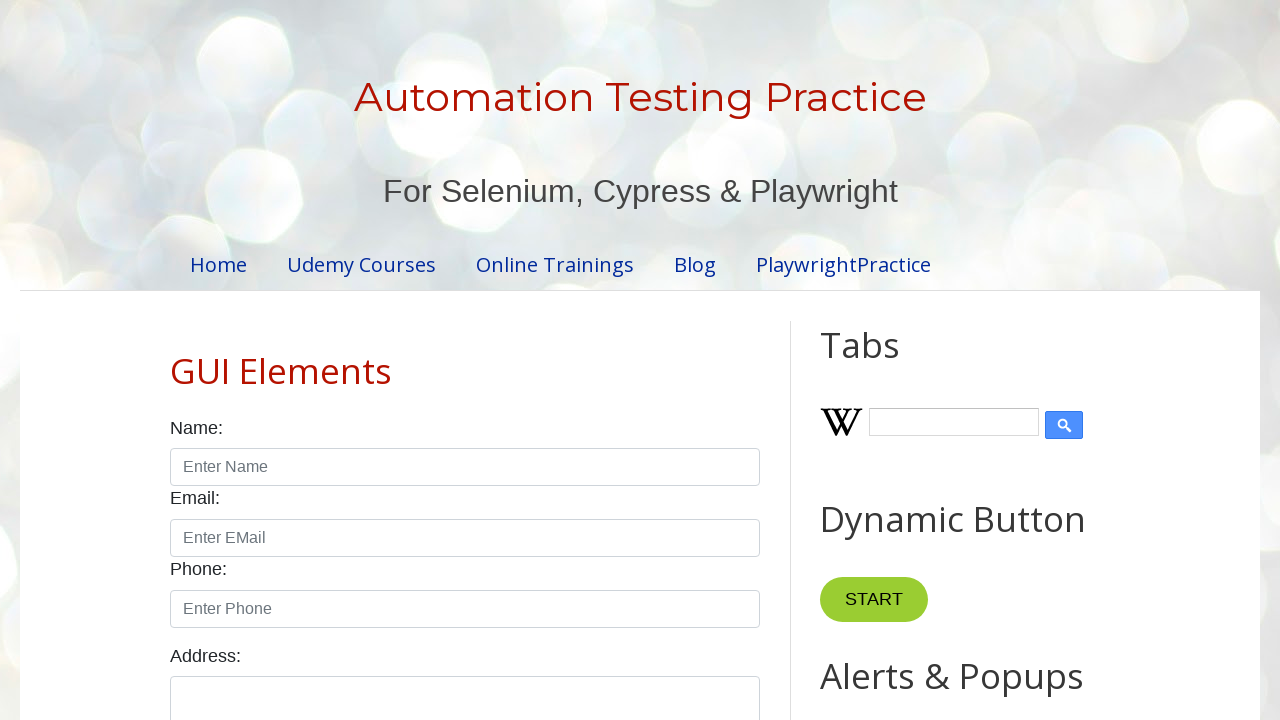

Navigated to test automation practice page
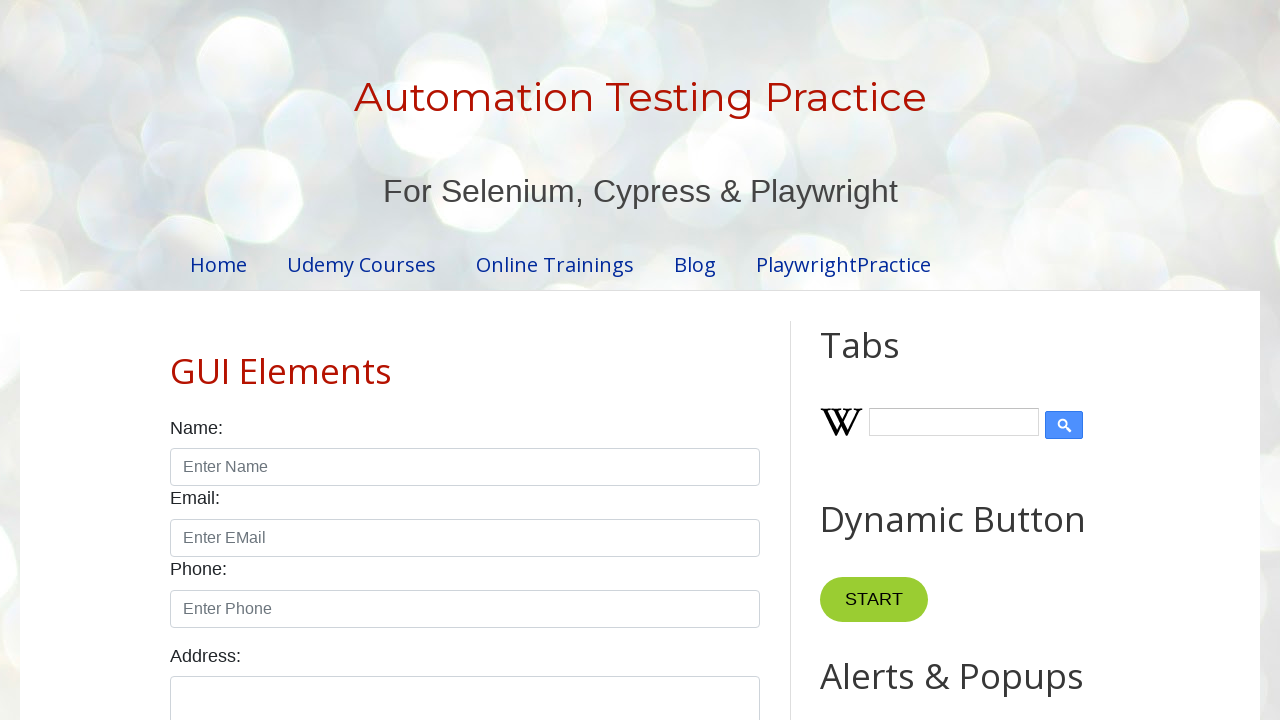

Dragged element to drop target at (1015, 386)
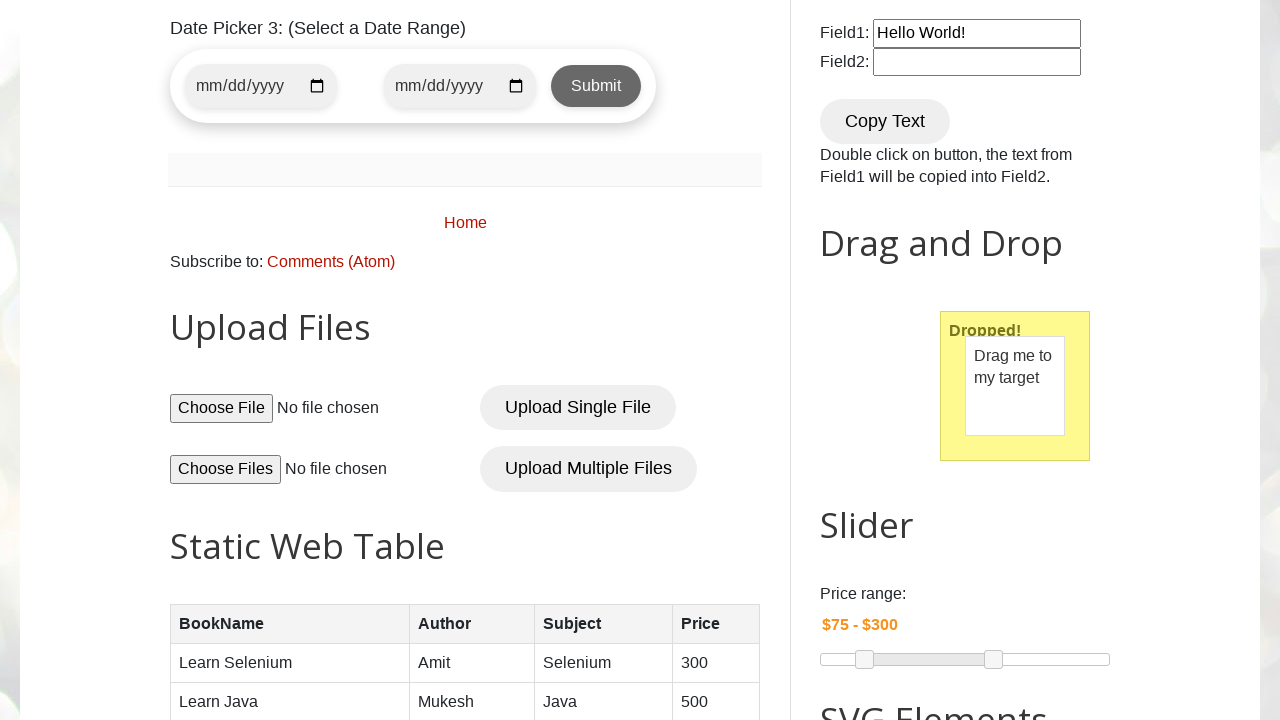

Waited for drag and drop action to complete
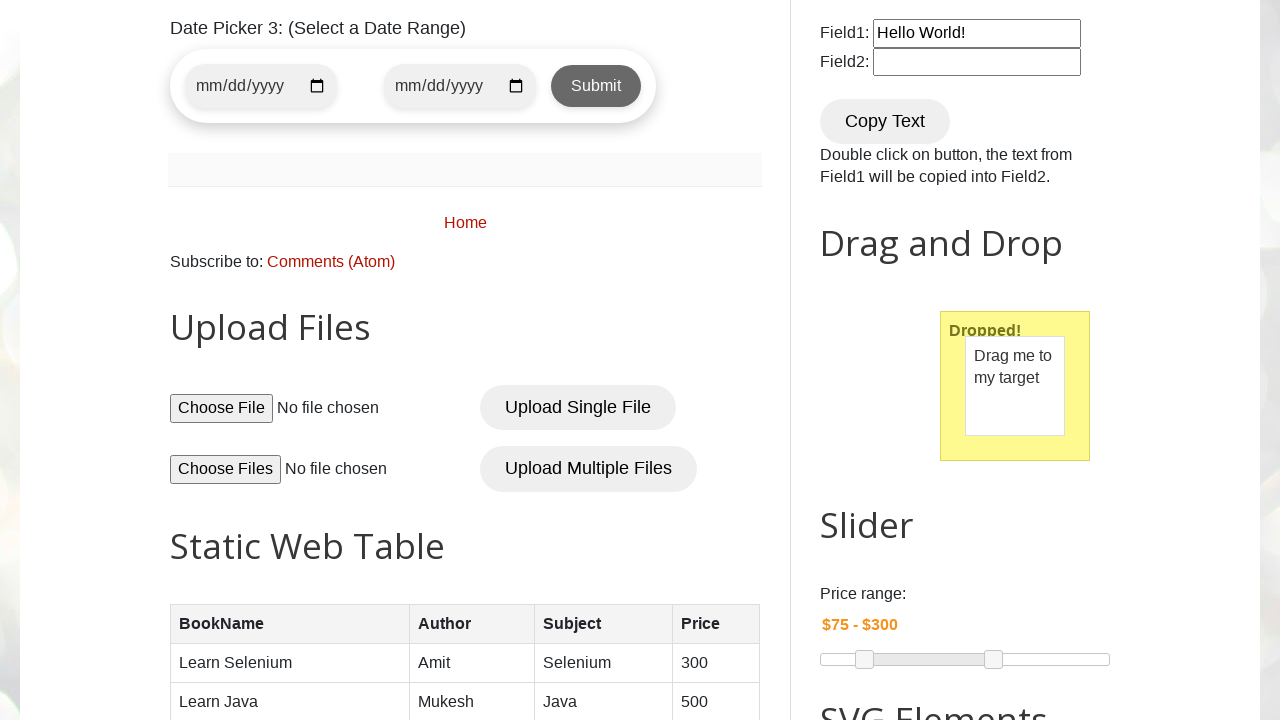

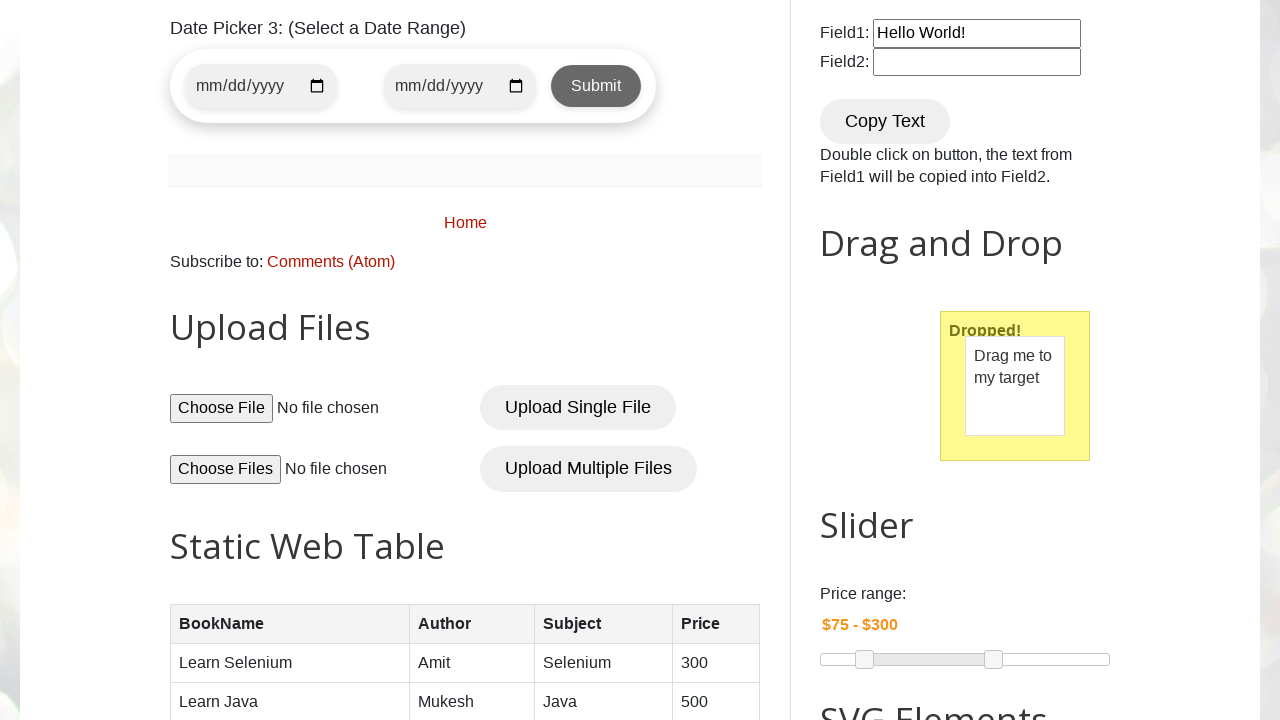